Opens the Game of Thrones Bigpoint game website and retrieves the page title to verify the page loaded correctly.

Starting URL: https://got.bigpoint.com/?aid=383

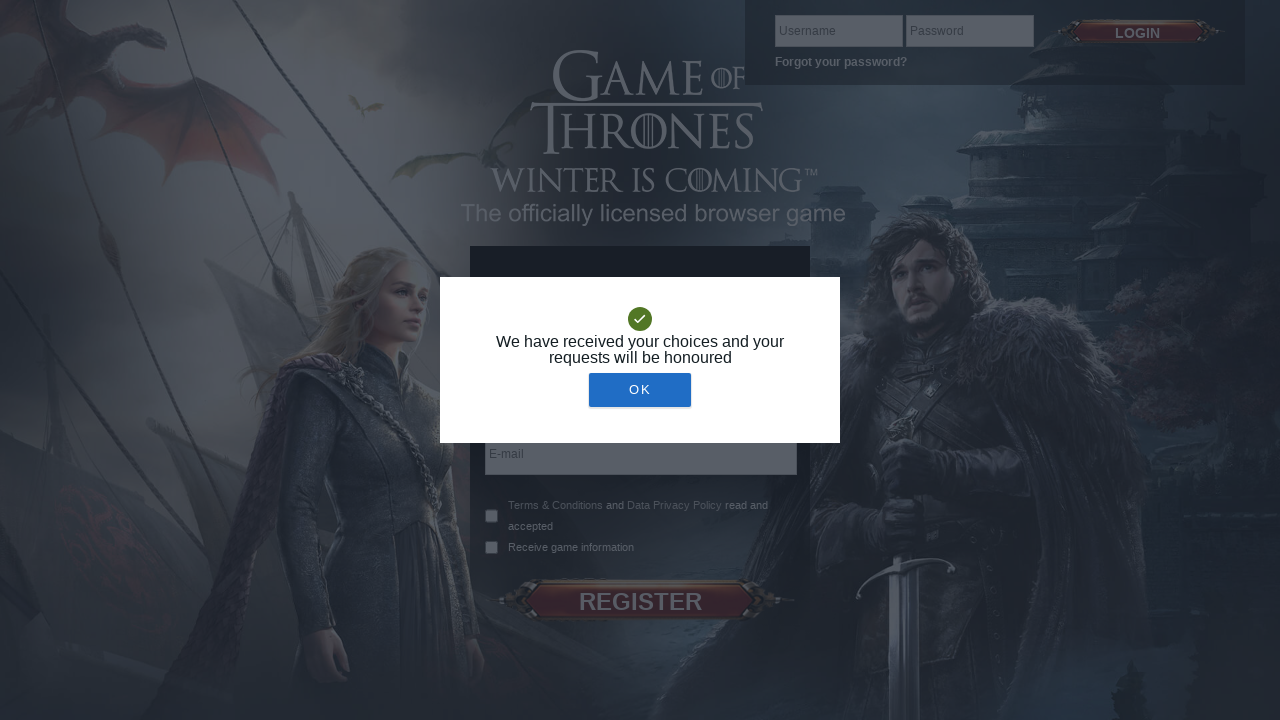

Navigated to Game of Thrones Bigpoint game website at https://got.bigpoint.com/?aid=383
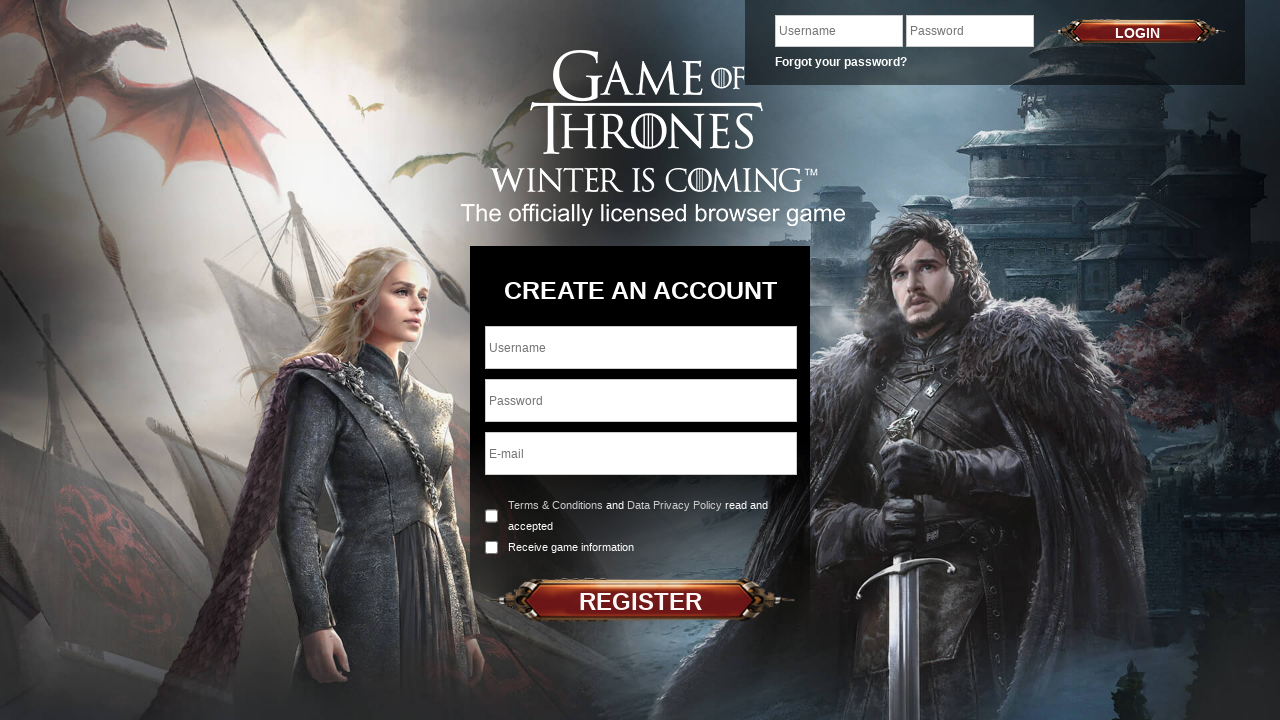

Page DOM content fully loaded
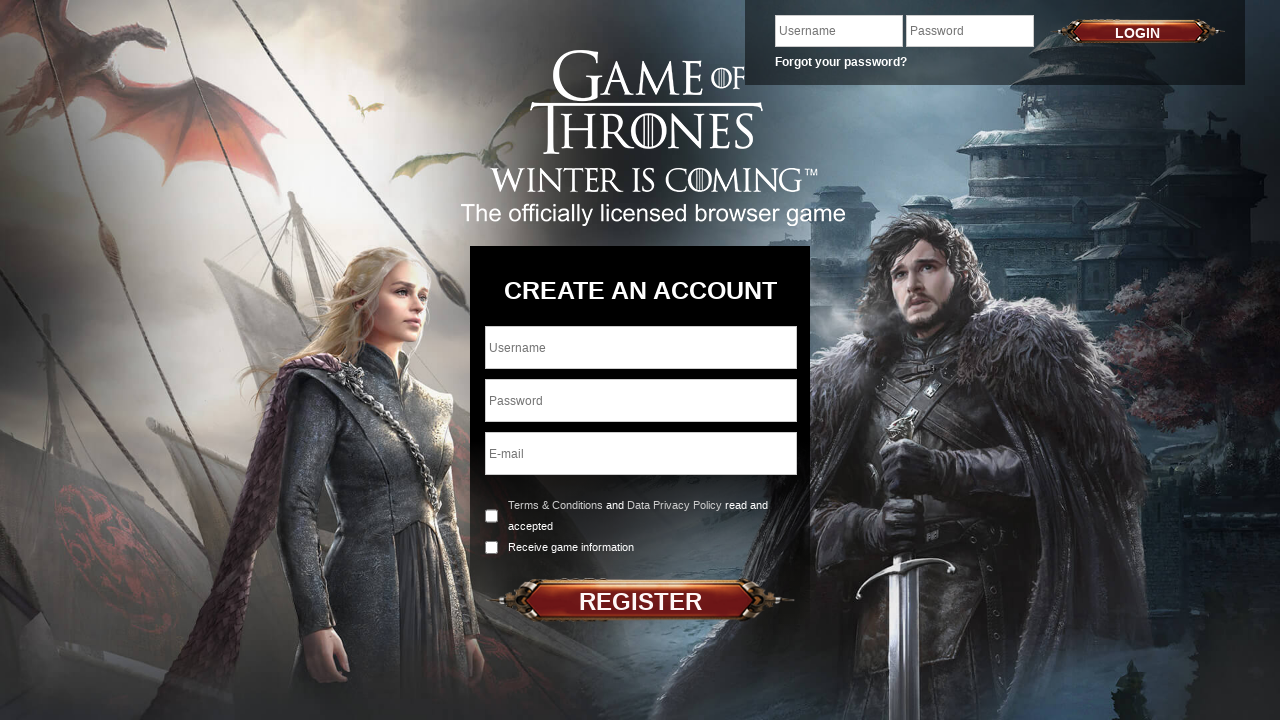

Retrieved page title: Game of Thrones
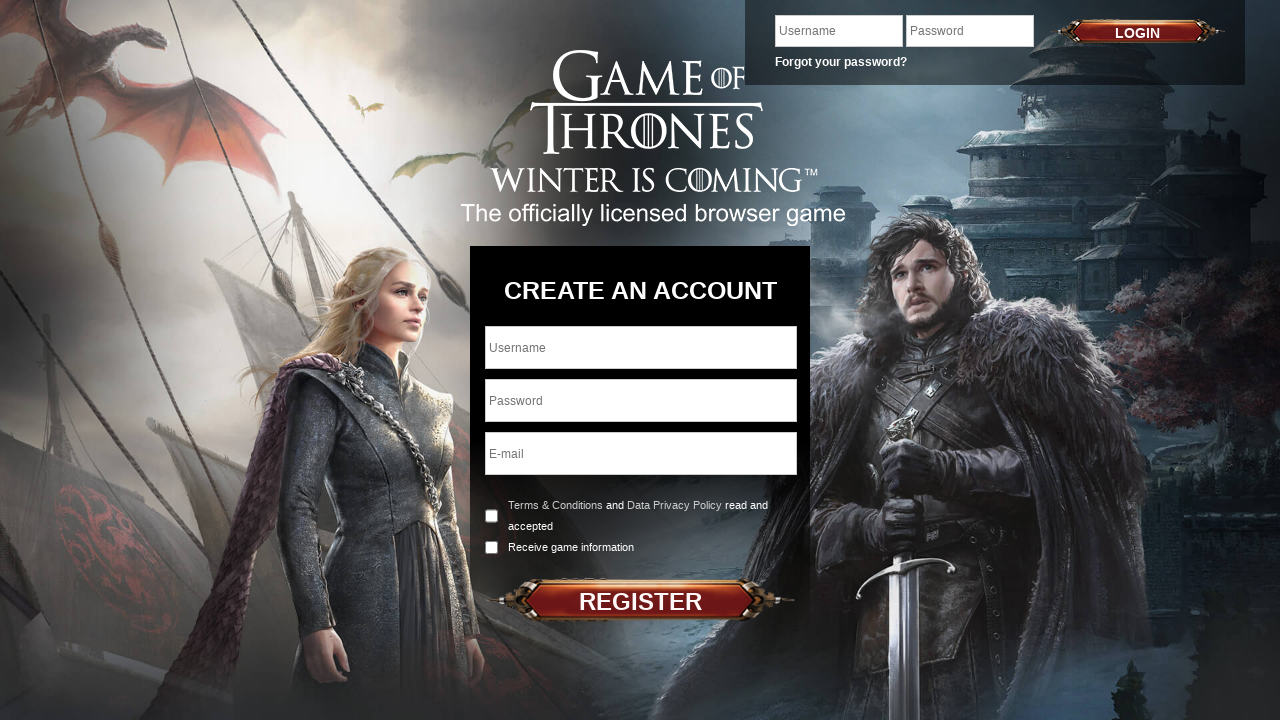

Printed page title to console: Game of Thrones
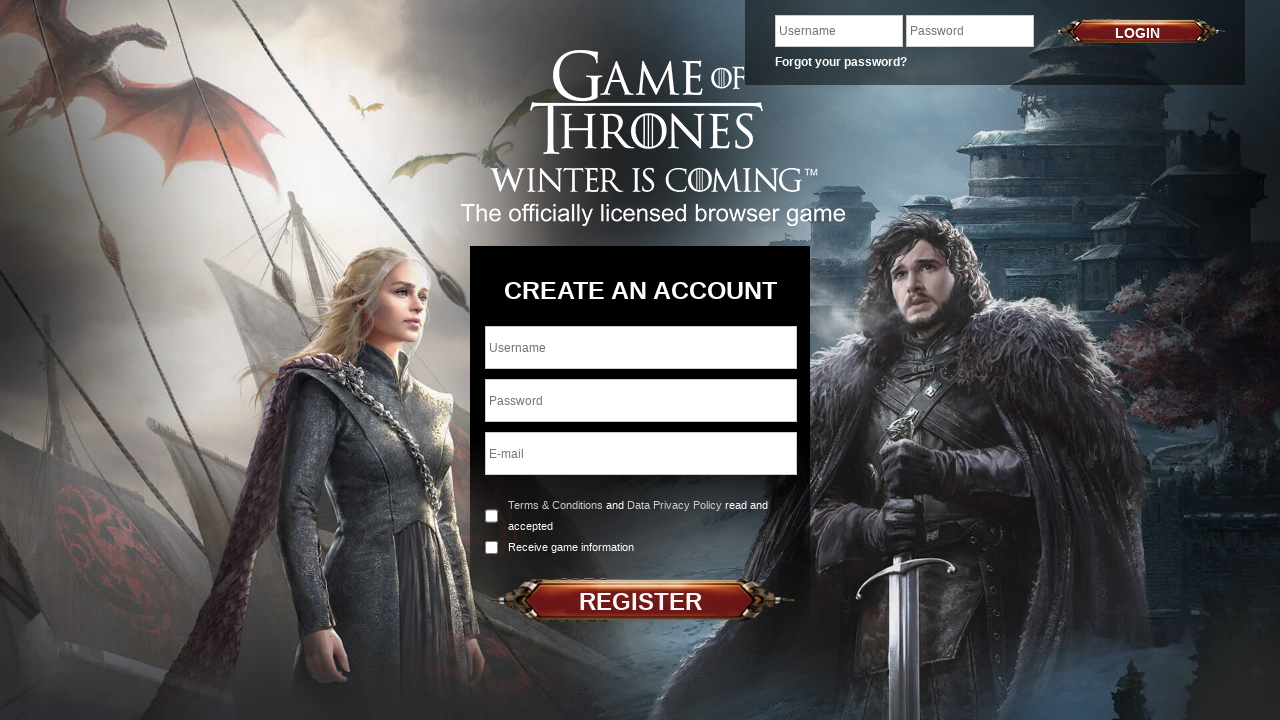

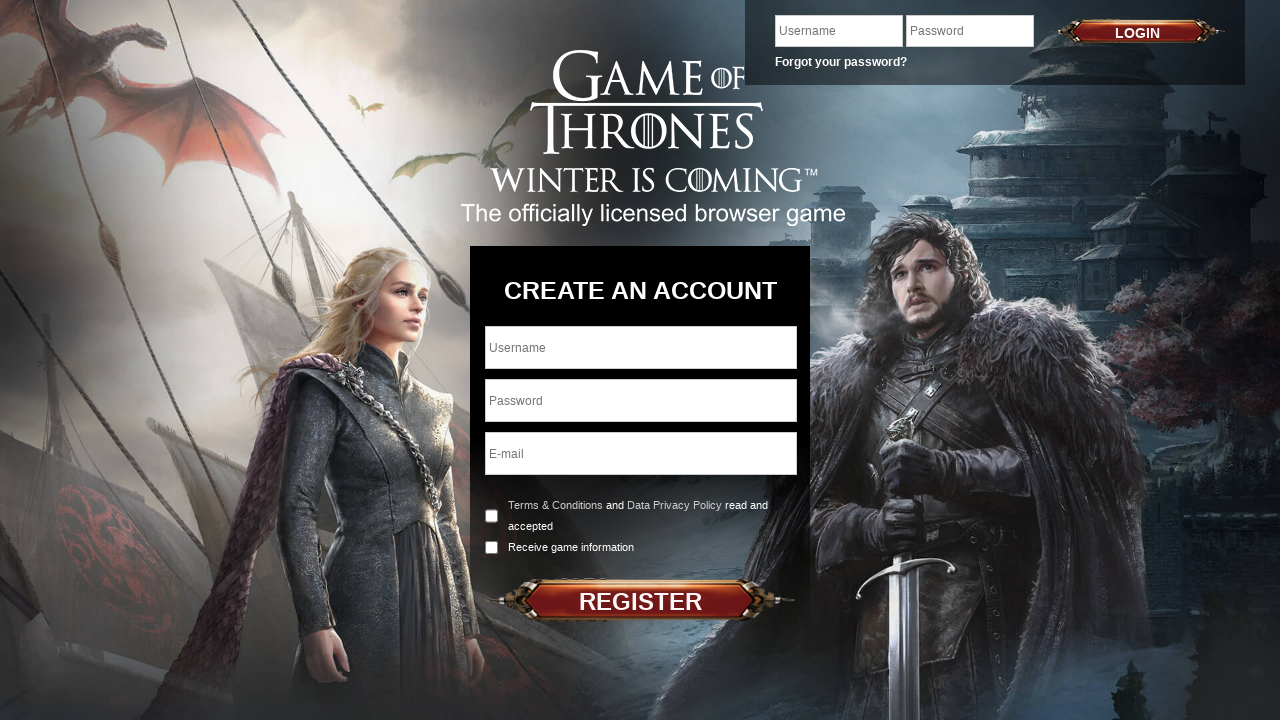